Navigates through multiple pages with different seed parameters (7-16) and verifies that table data loads correctly on each page.

Starting URL: https://sanand0.github.io/tdsdata/js_table/?seed=7

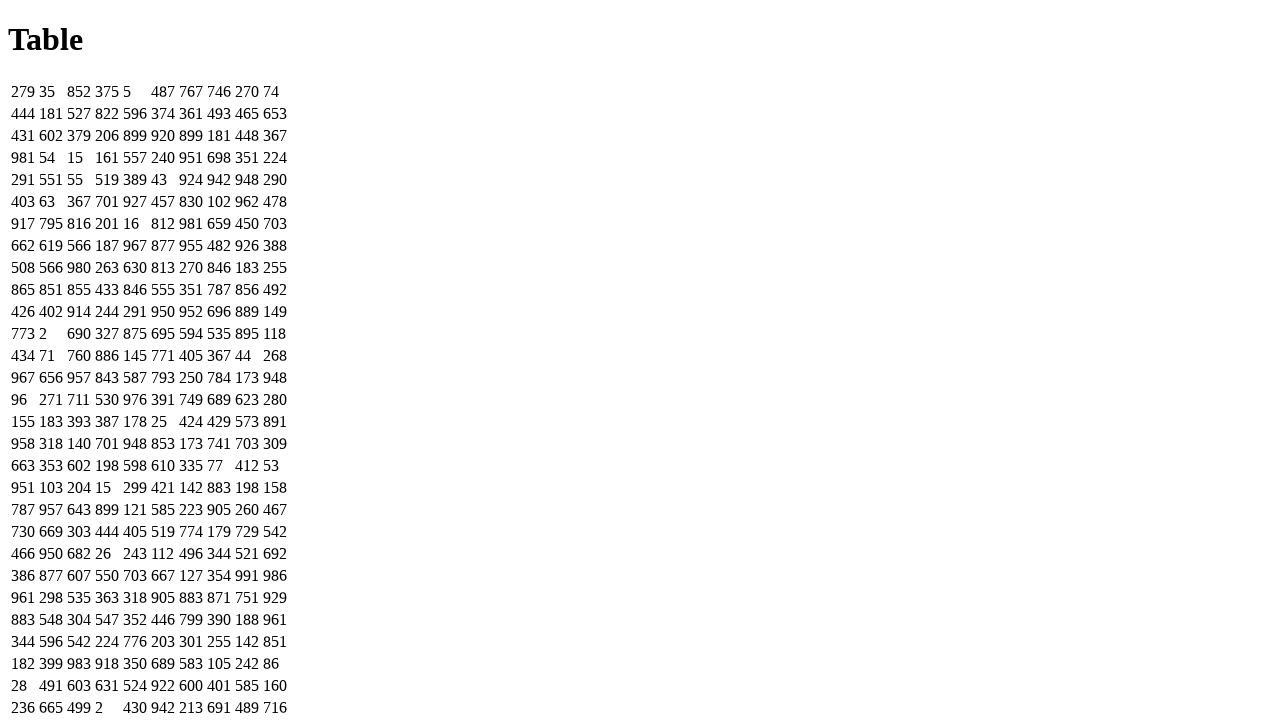

Waited for table data to load on initial page with seed=7
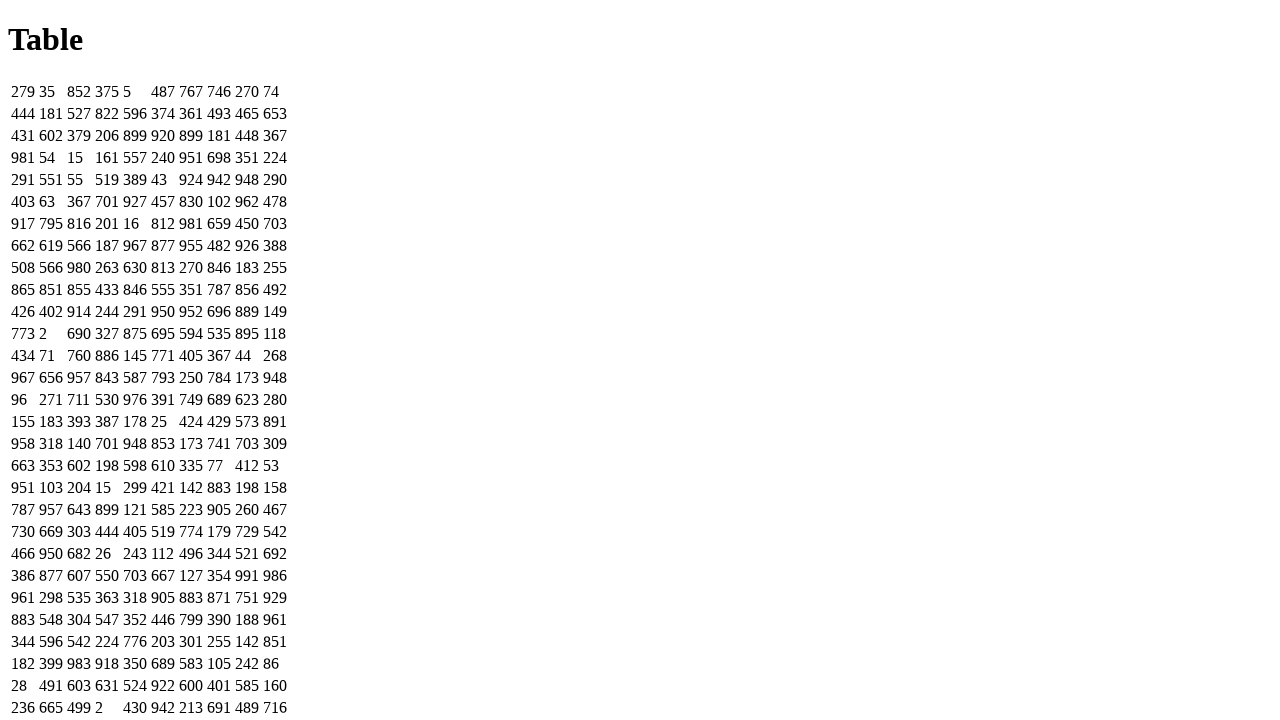

Navigated to page with seed=8
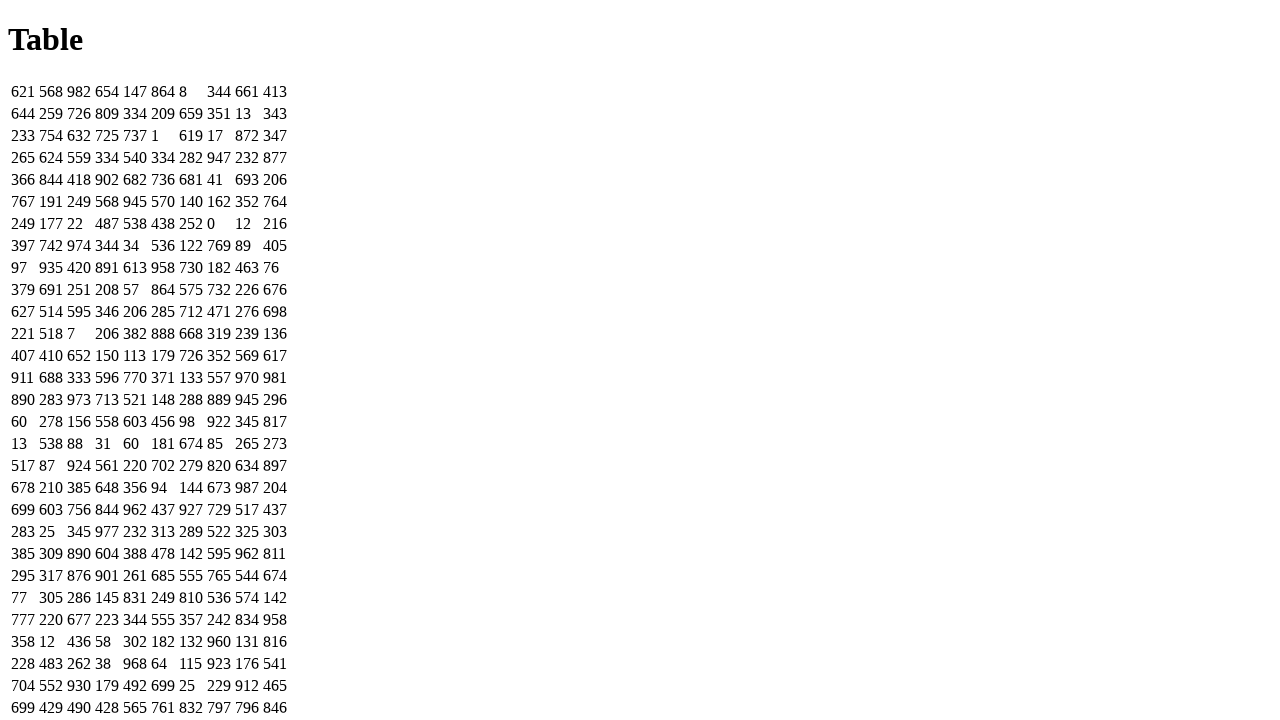

Verified table data loaded correctly for seed=8
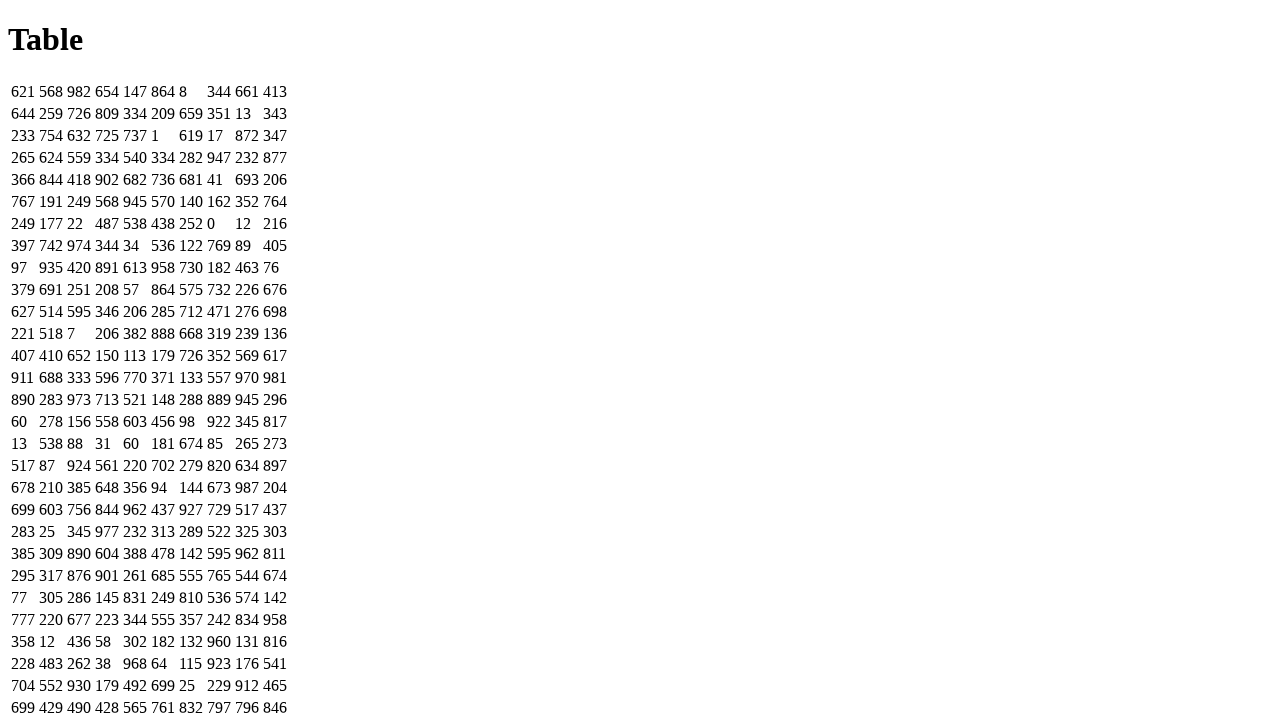

Navigated to page with seed=9
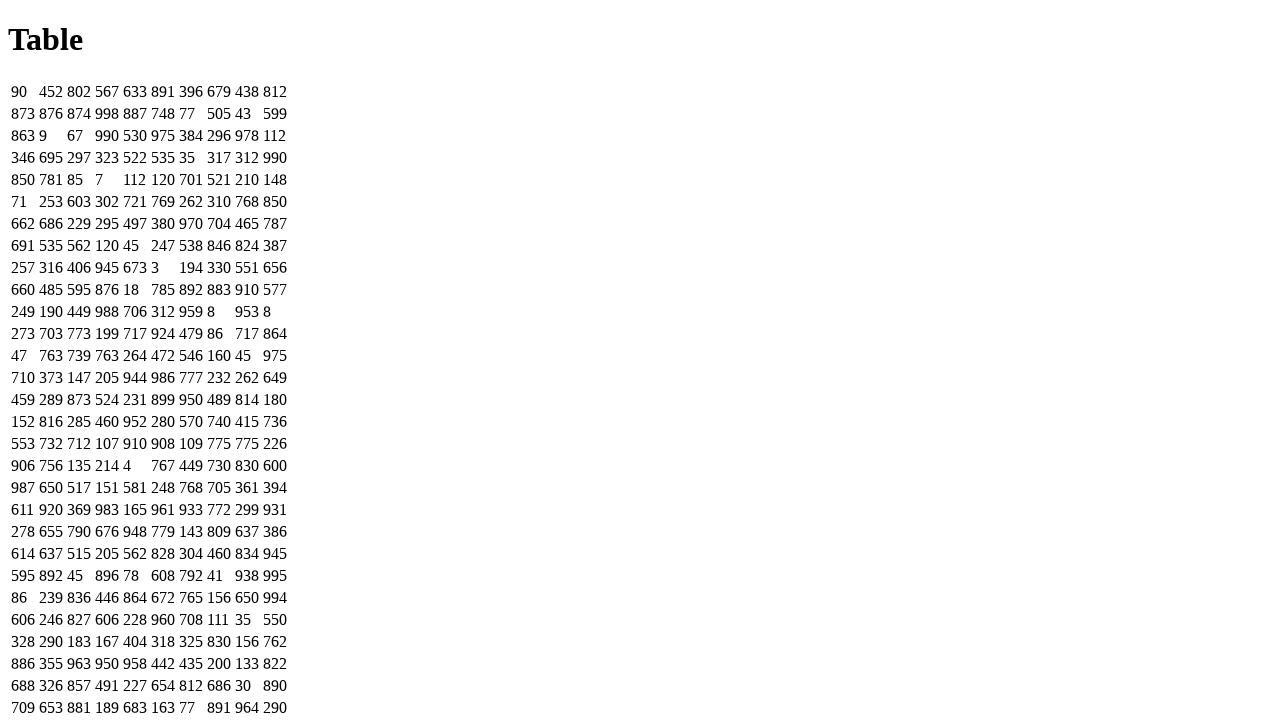

Verified table data loaded correctly for seed=9
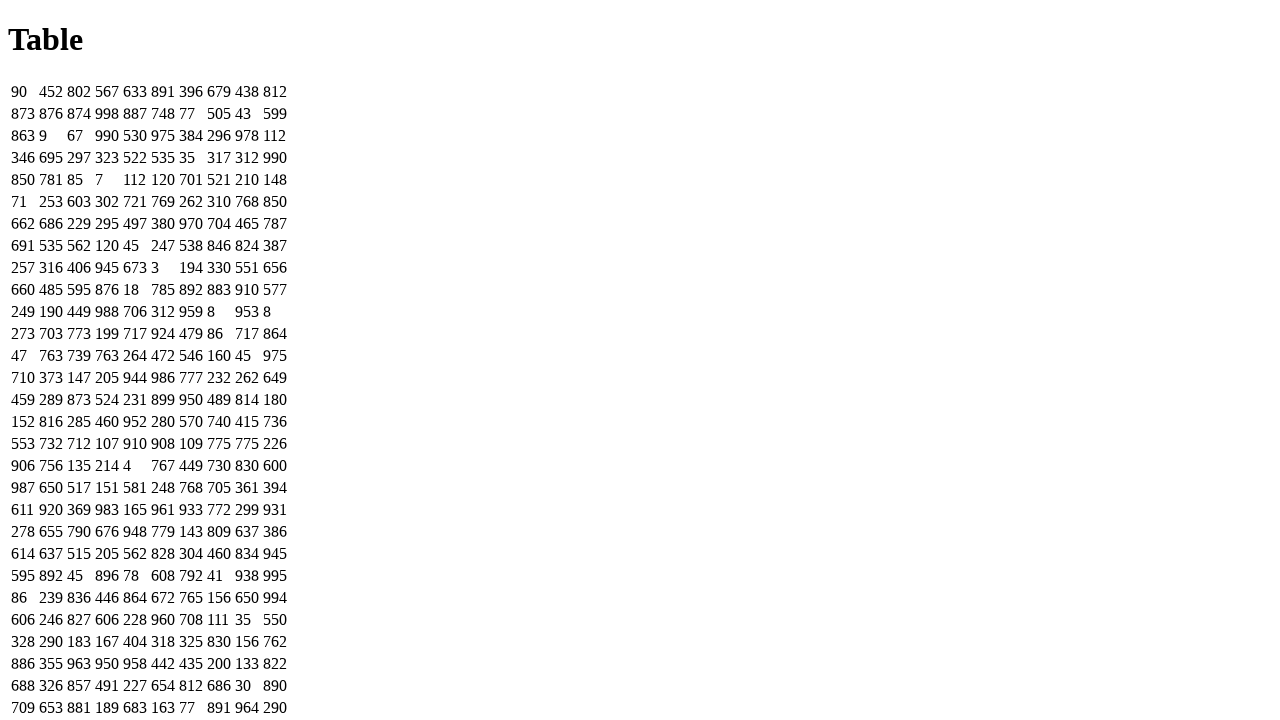

Navigated to page with seed=10
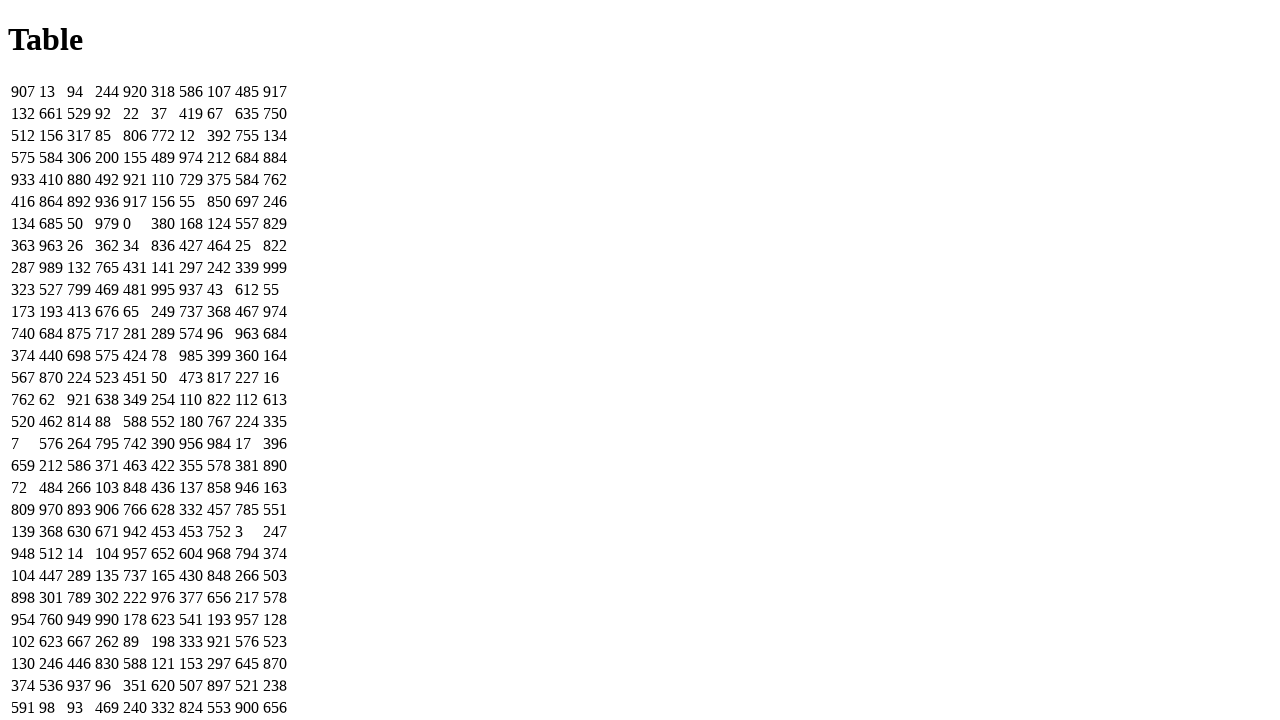

Verified table data loaded correctly for seed=10
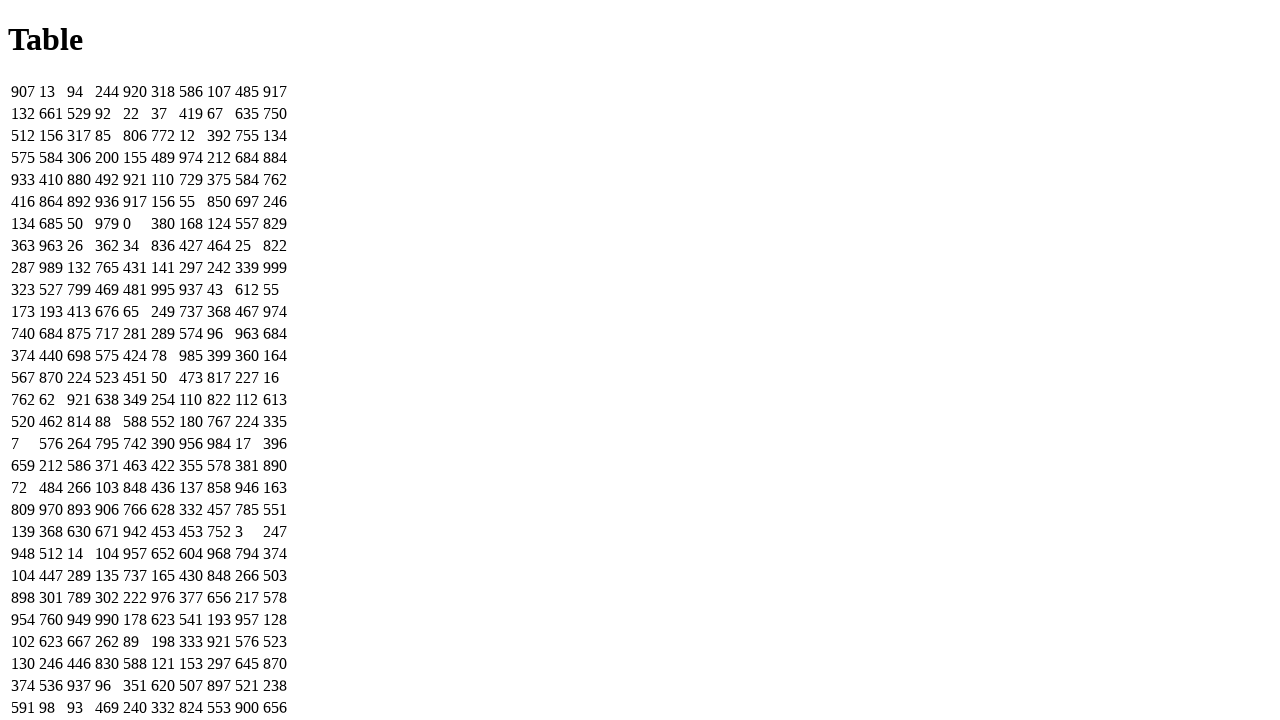

Navigated to page with seed=11
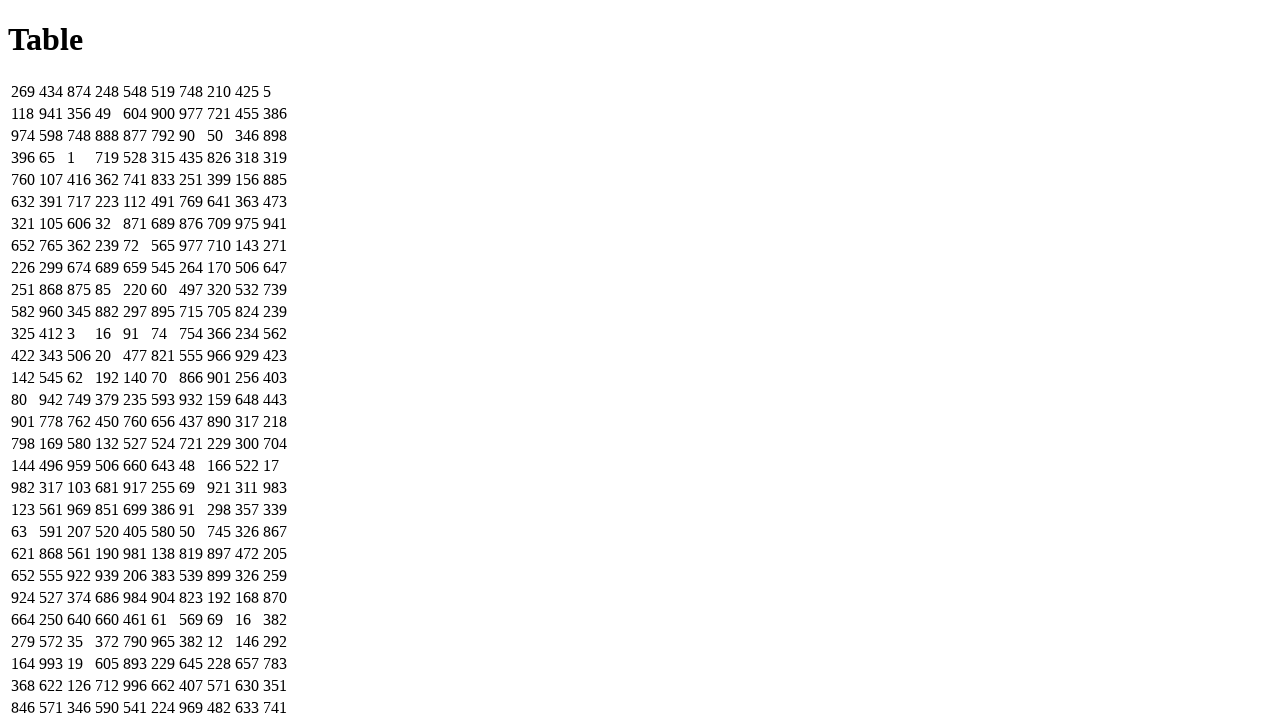

Verified table data loaded correctly for seed=11
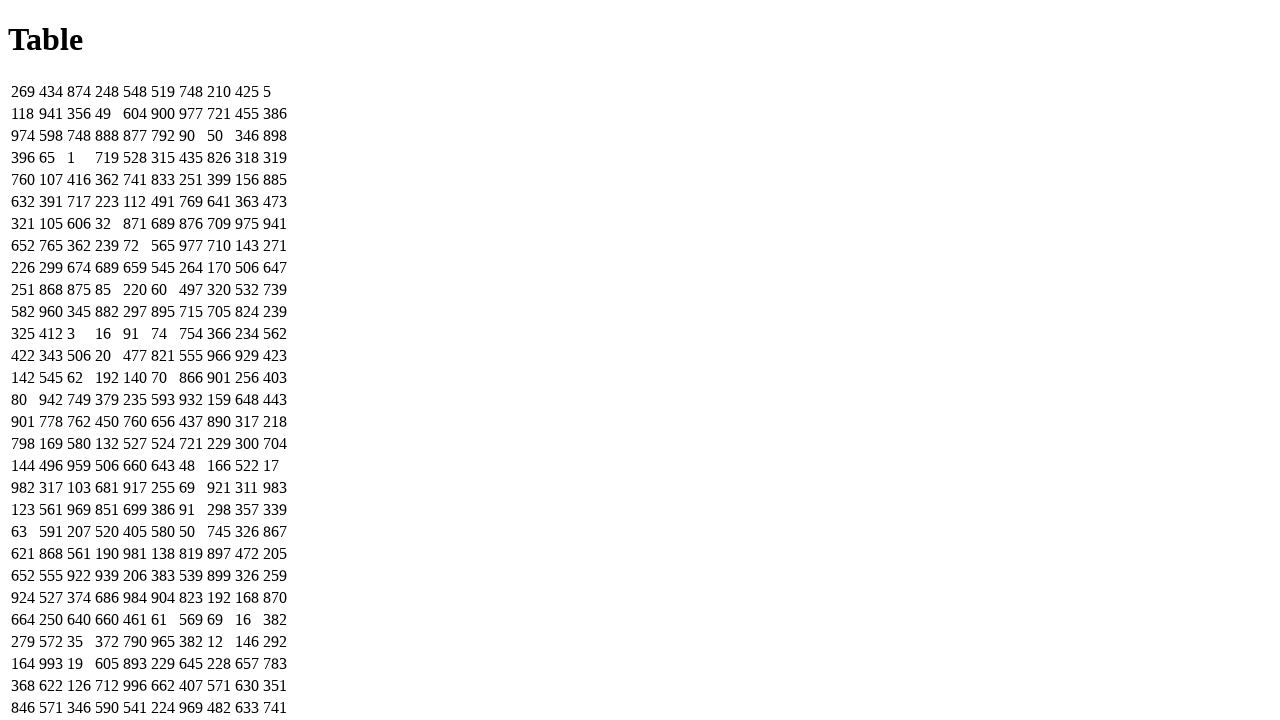

Navigated to page with seed=12
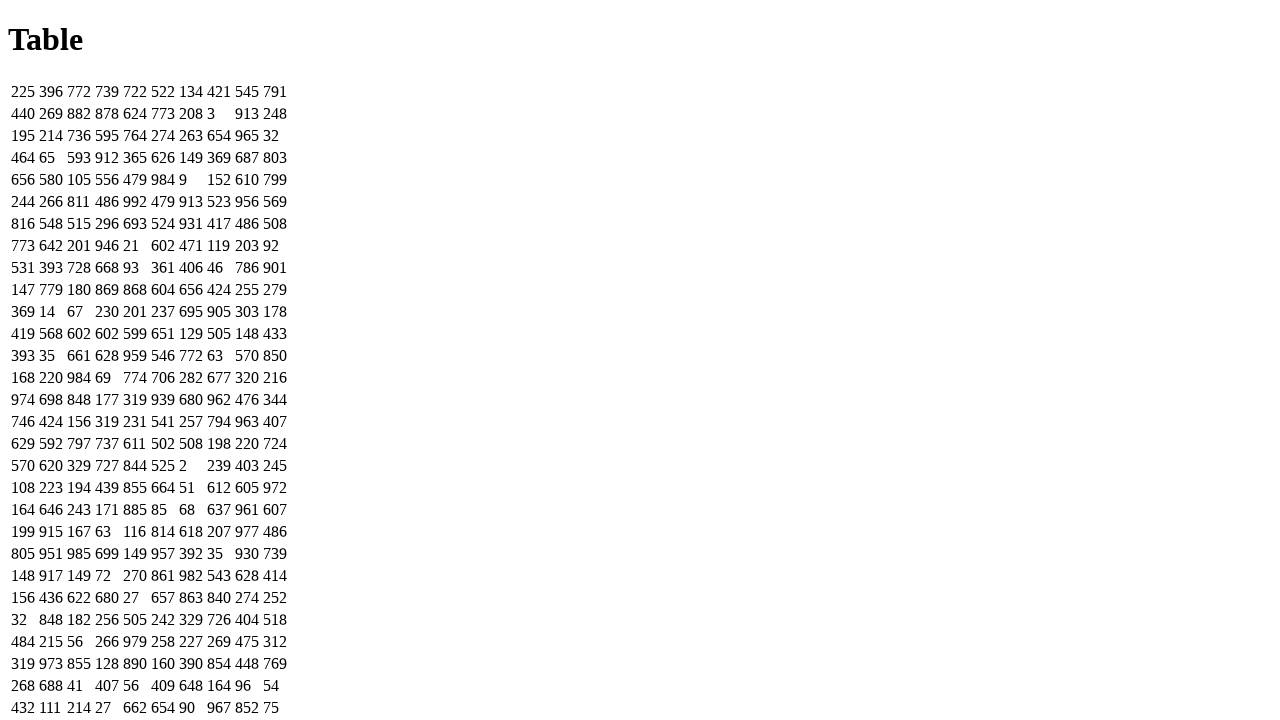

Verified table data loaded correctly for seed=12
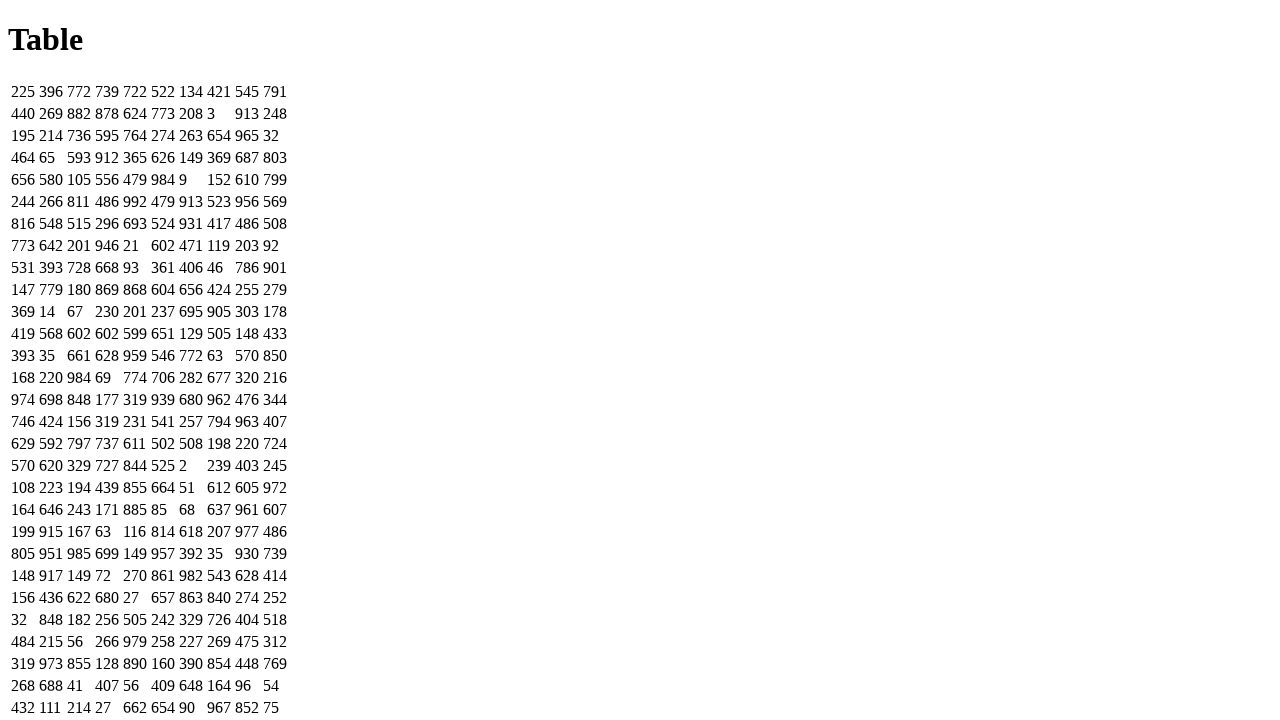

Navigated to page with seed=13
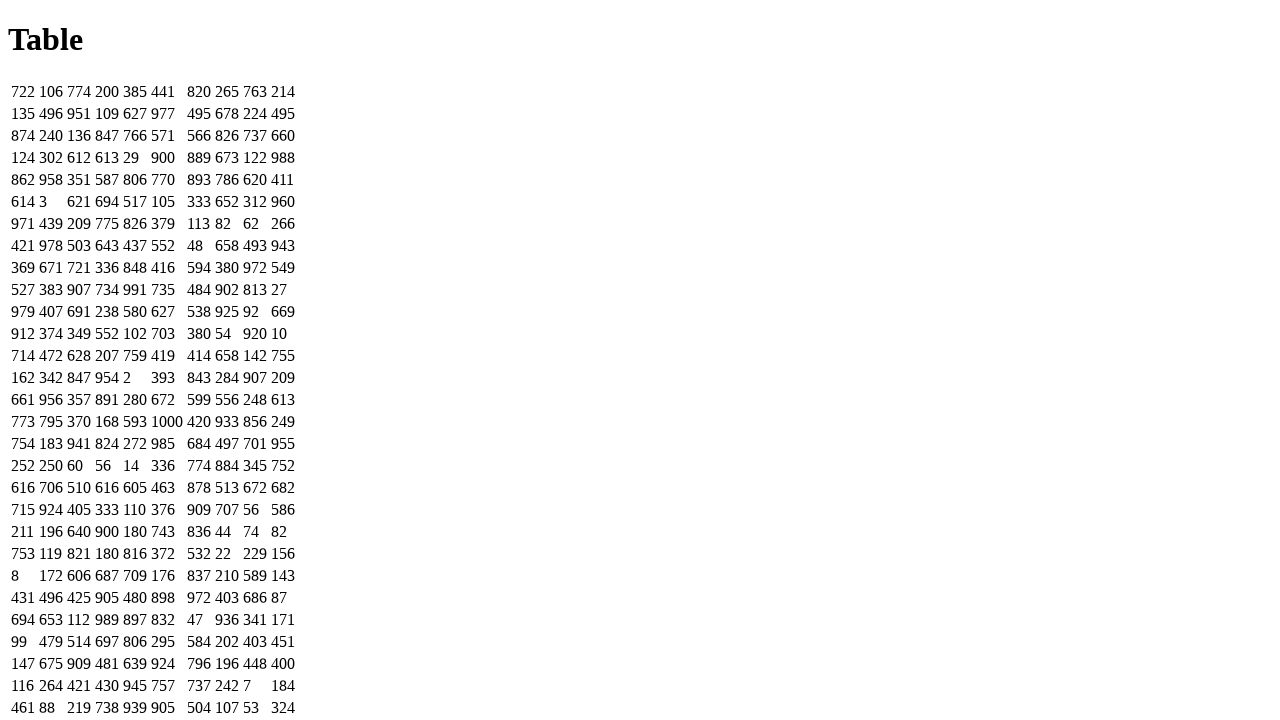

Verified table data loaded correctly for seed=13
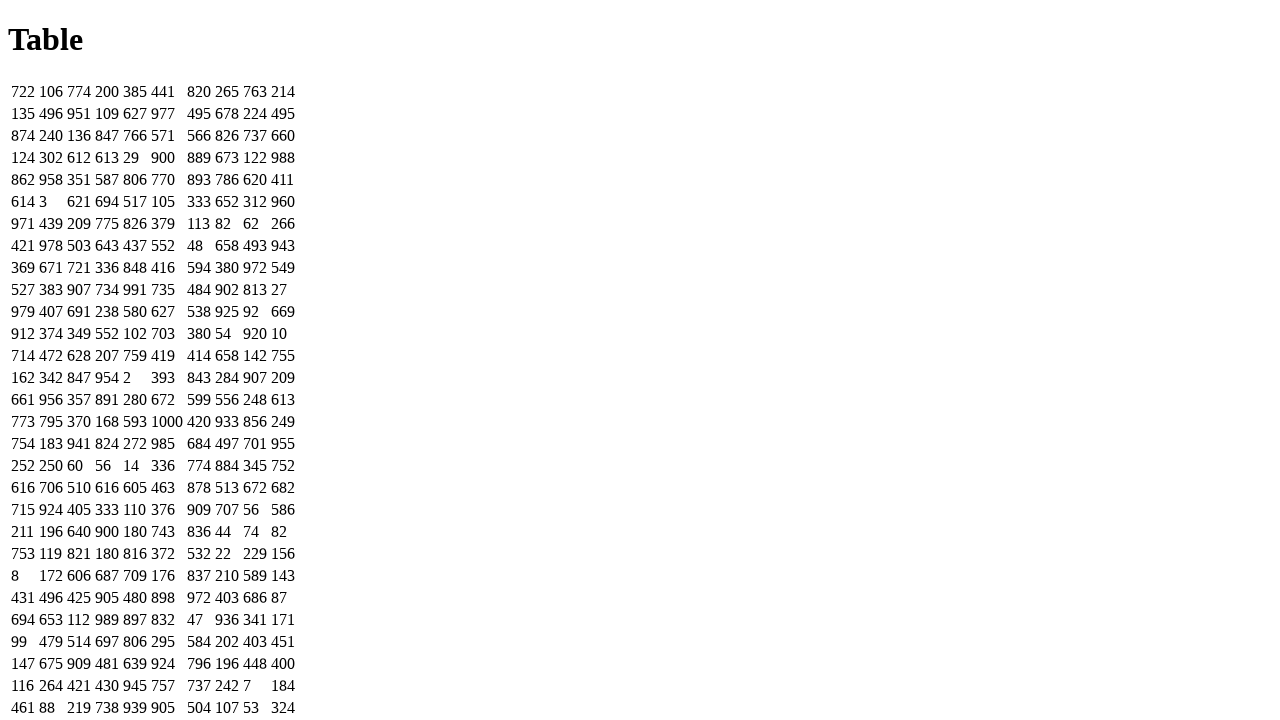

Navigated to page with seed=14
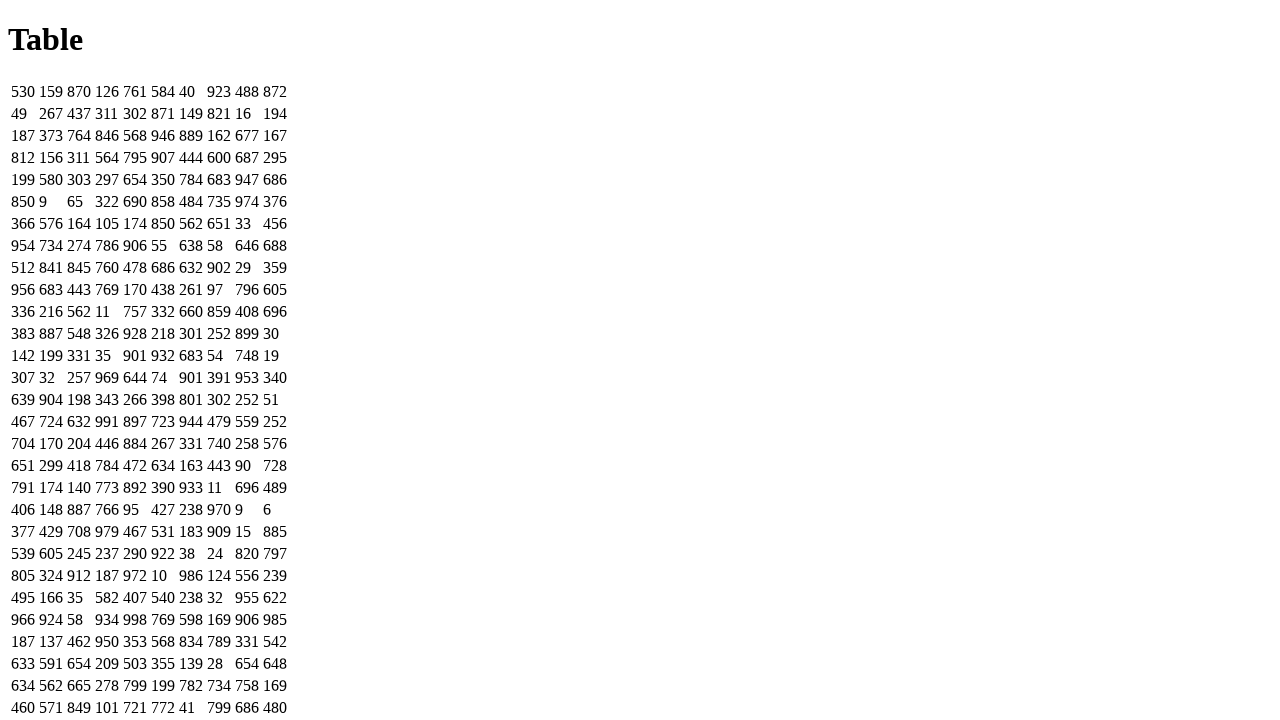

Verified table data loaded correctly for seed=14
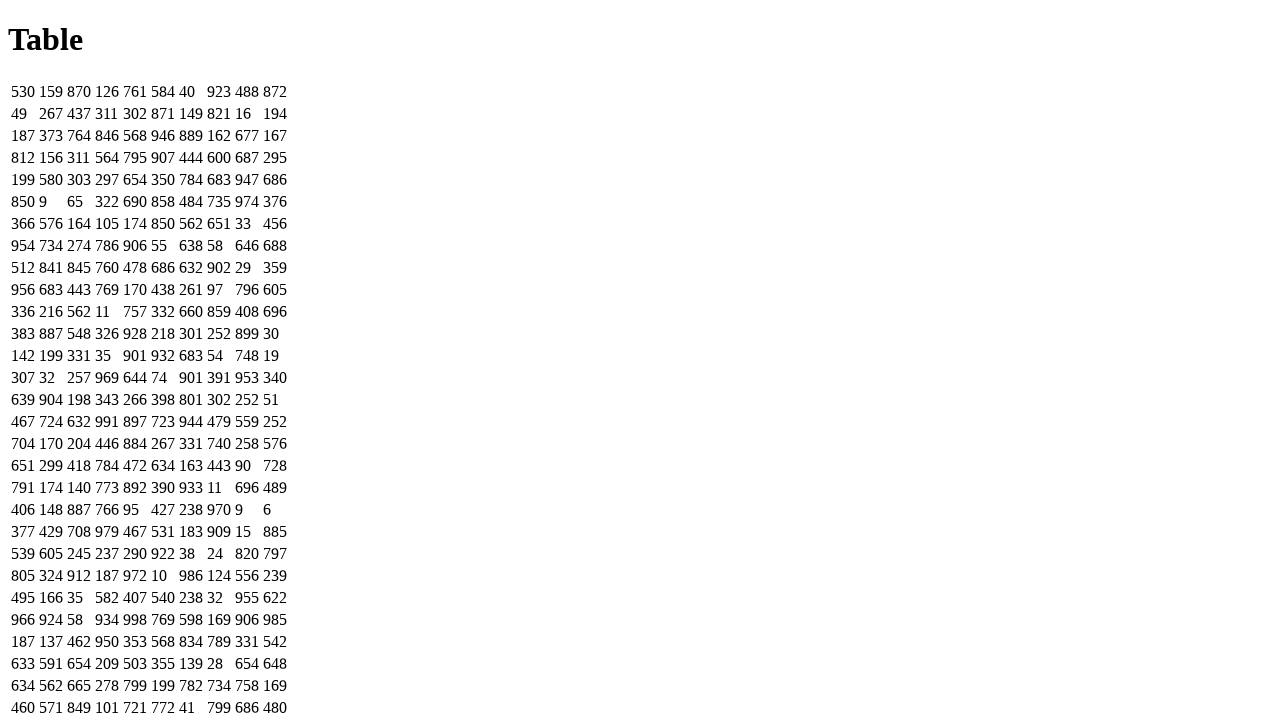

Navigated to page with seed=15
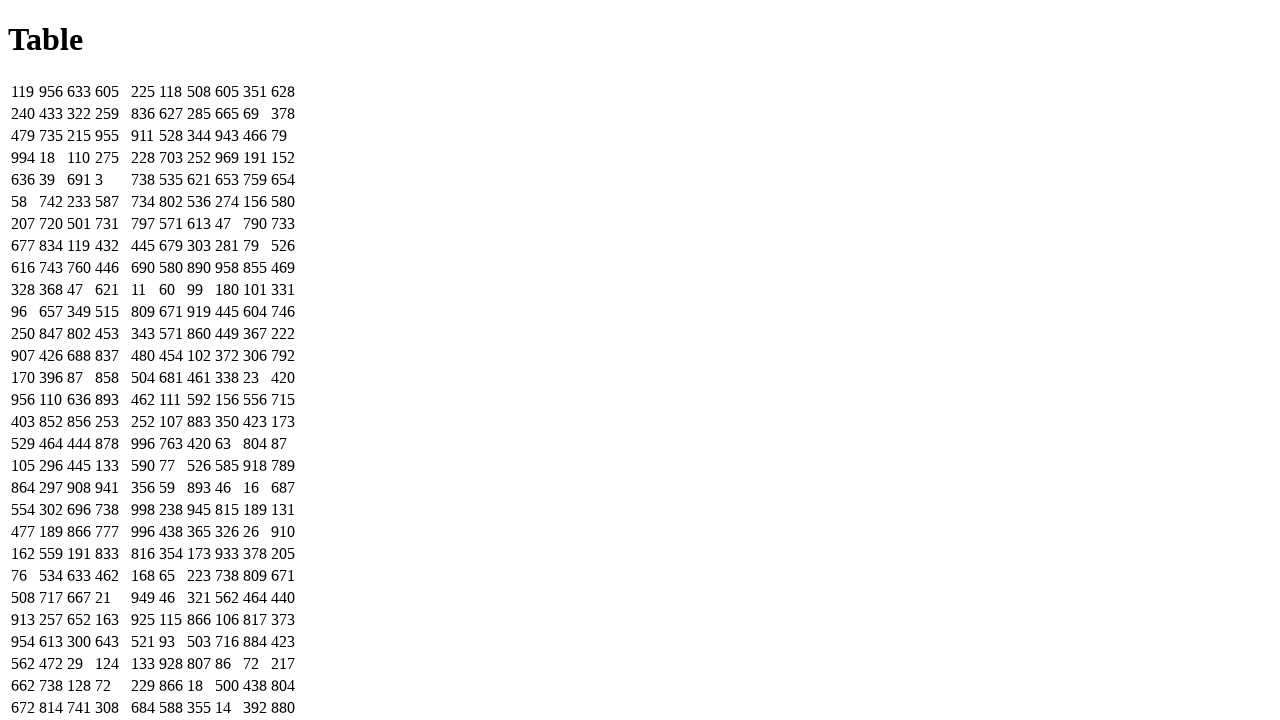

Verified table data loaded correctly for seed=15
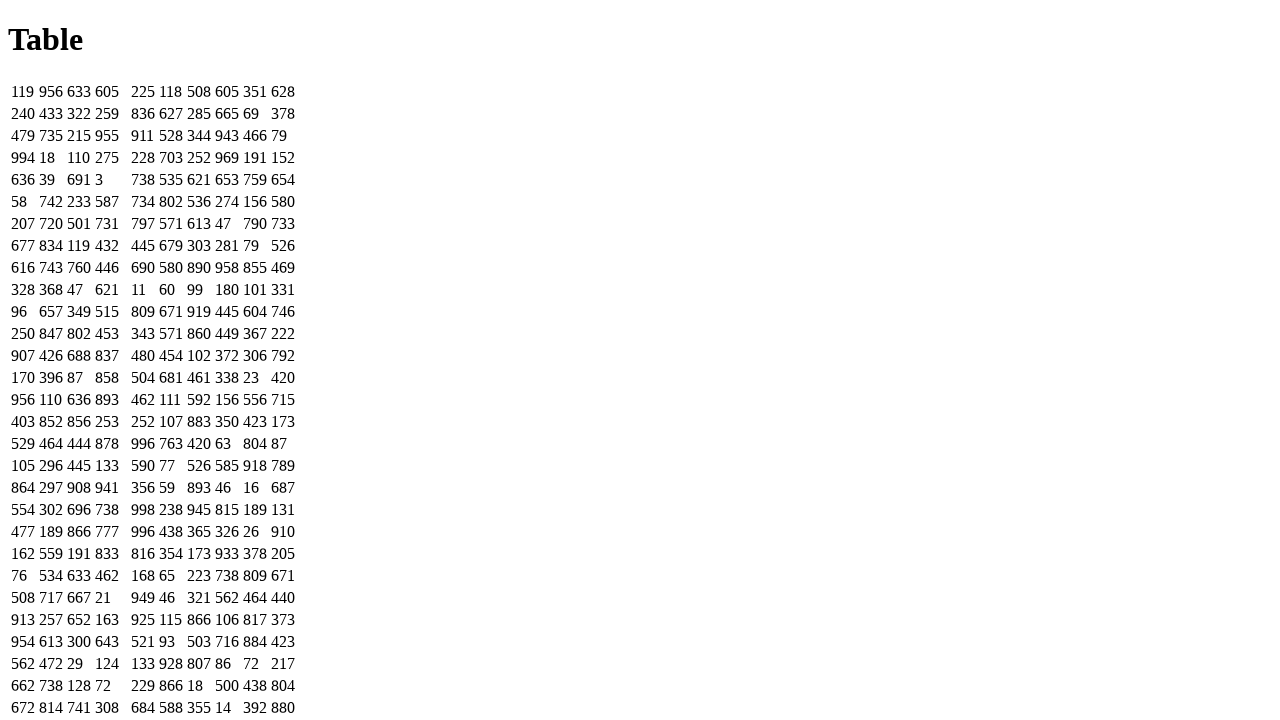

Navigated to page with seed=16
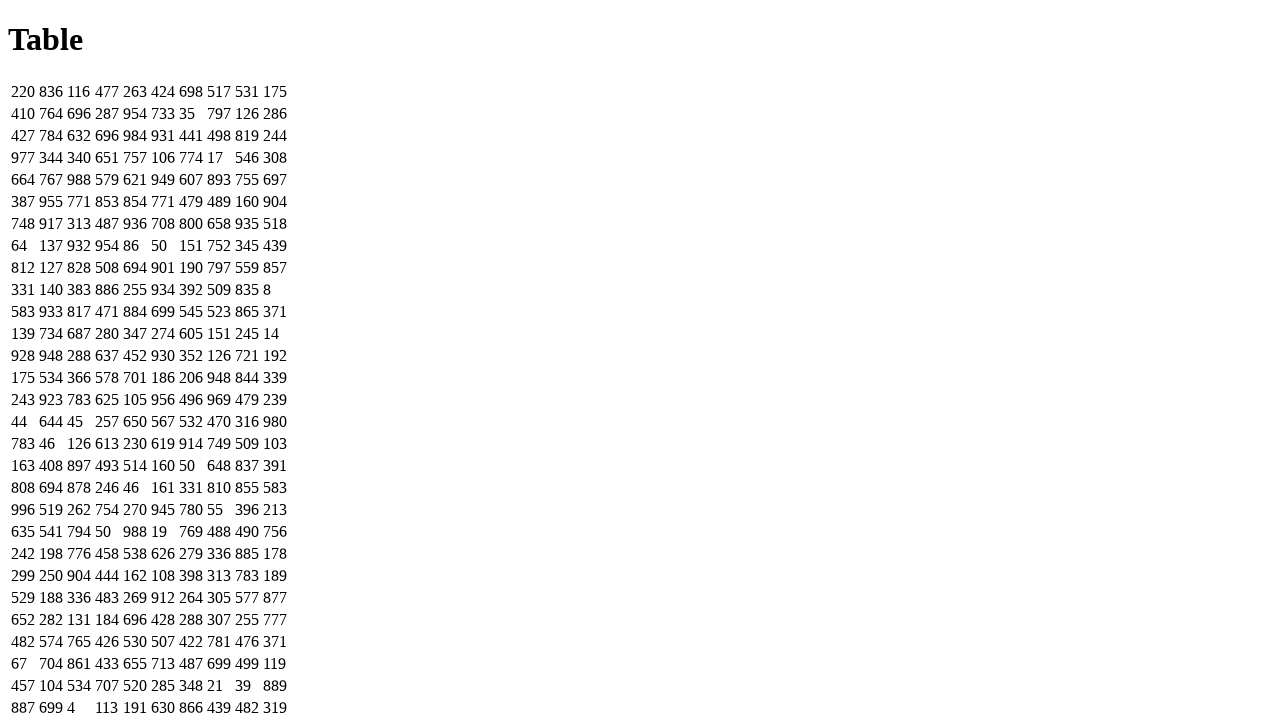

Verified table data loaded correctly for seed=16
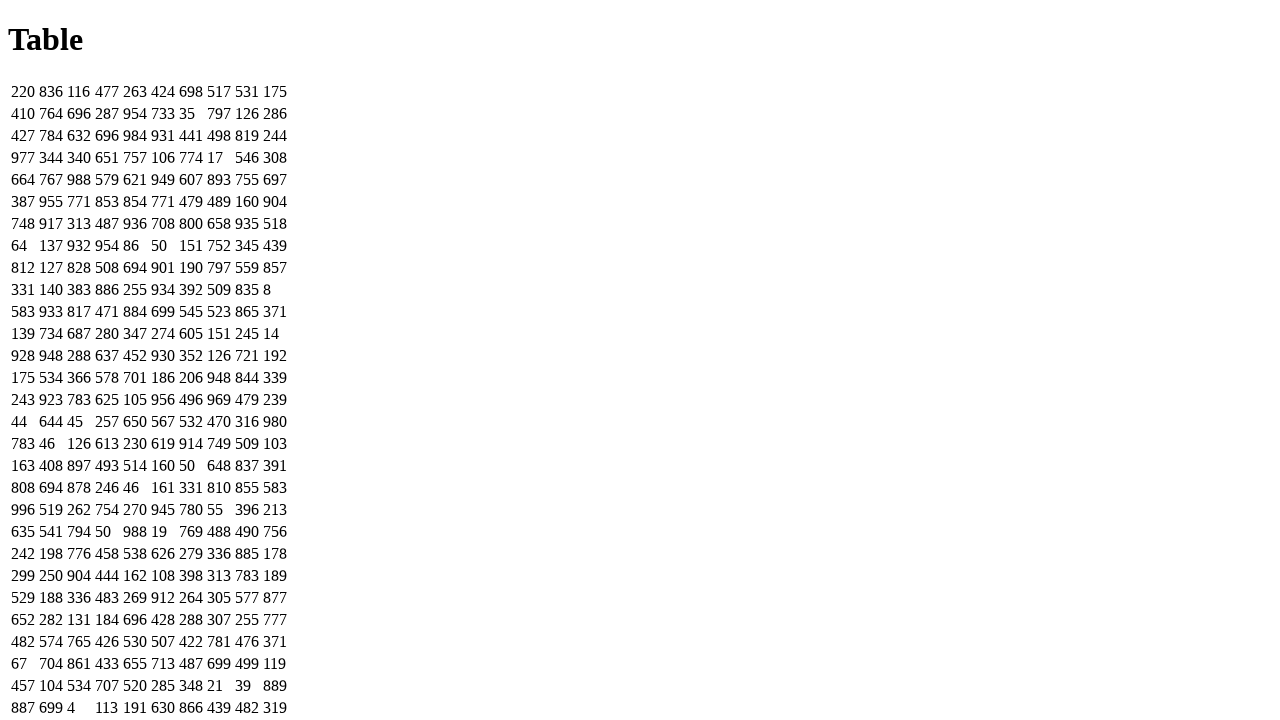

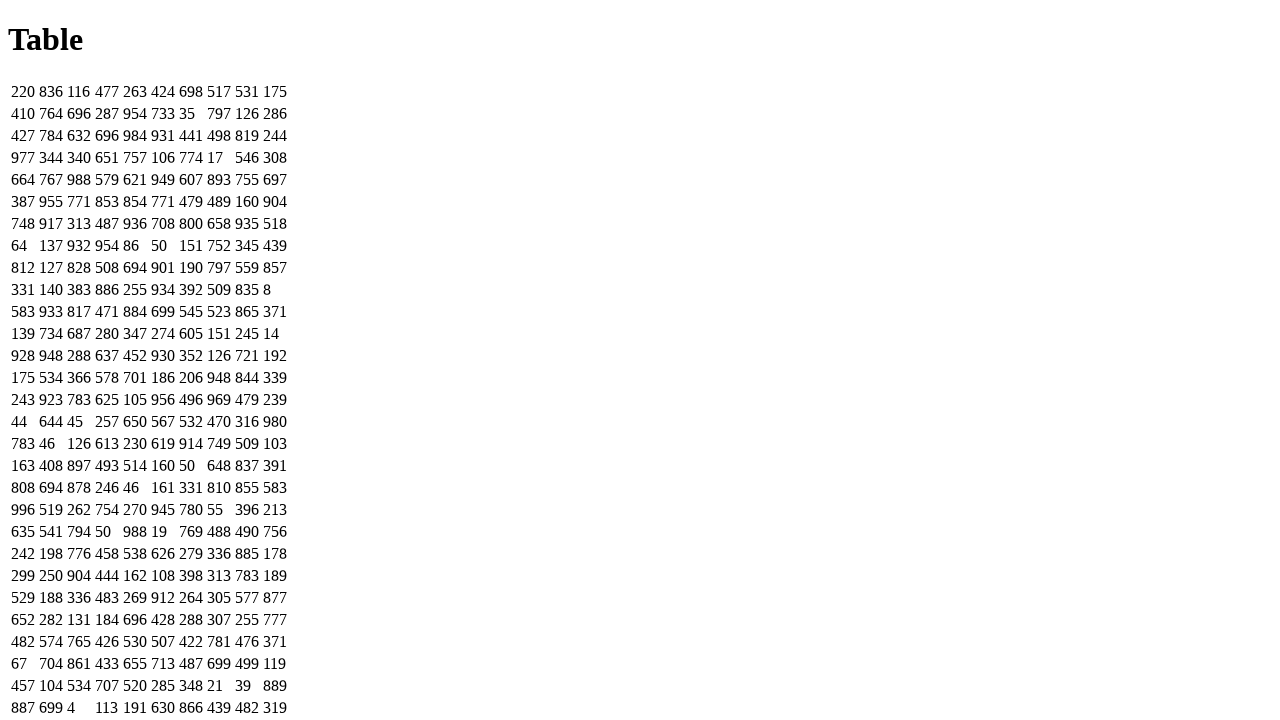